Tests editing a todo item by double-clicking, changing the text, and pressing Enter

Starting URL: https://demo.playwright.dev/todomvc

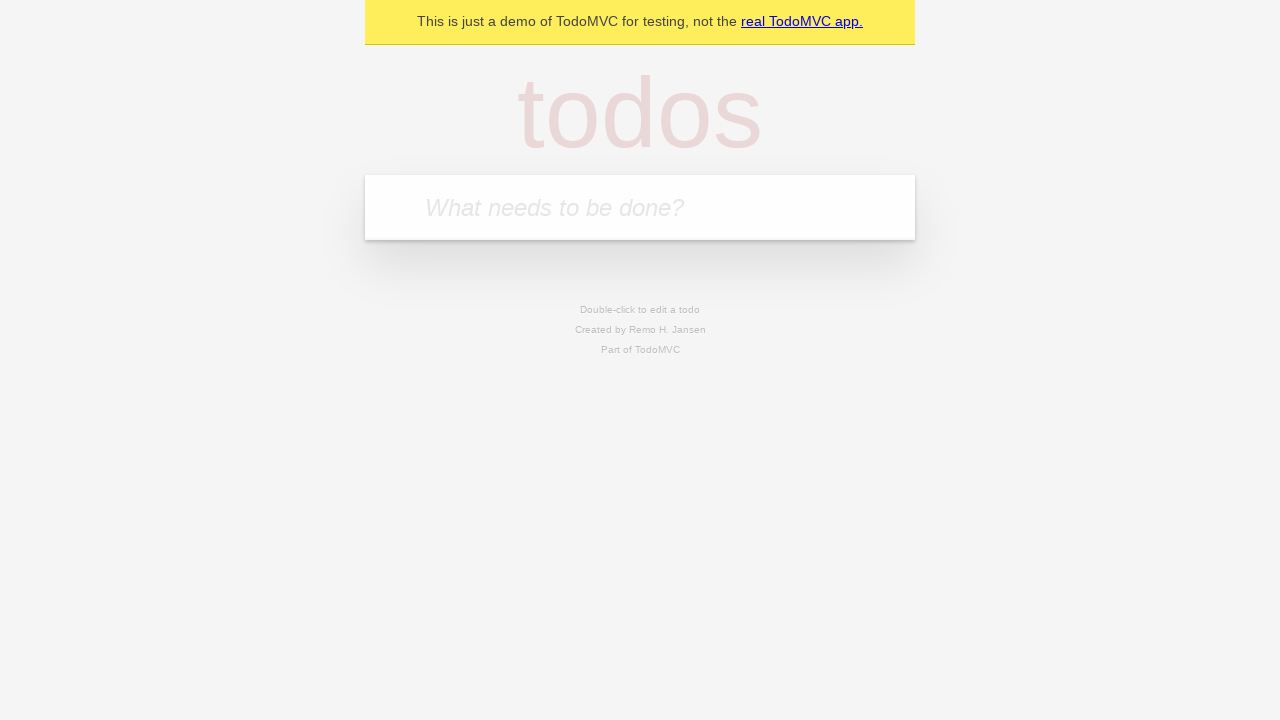

Filled new todo input with 'buy some cheese' on .new-todo
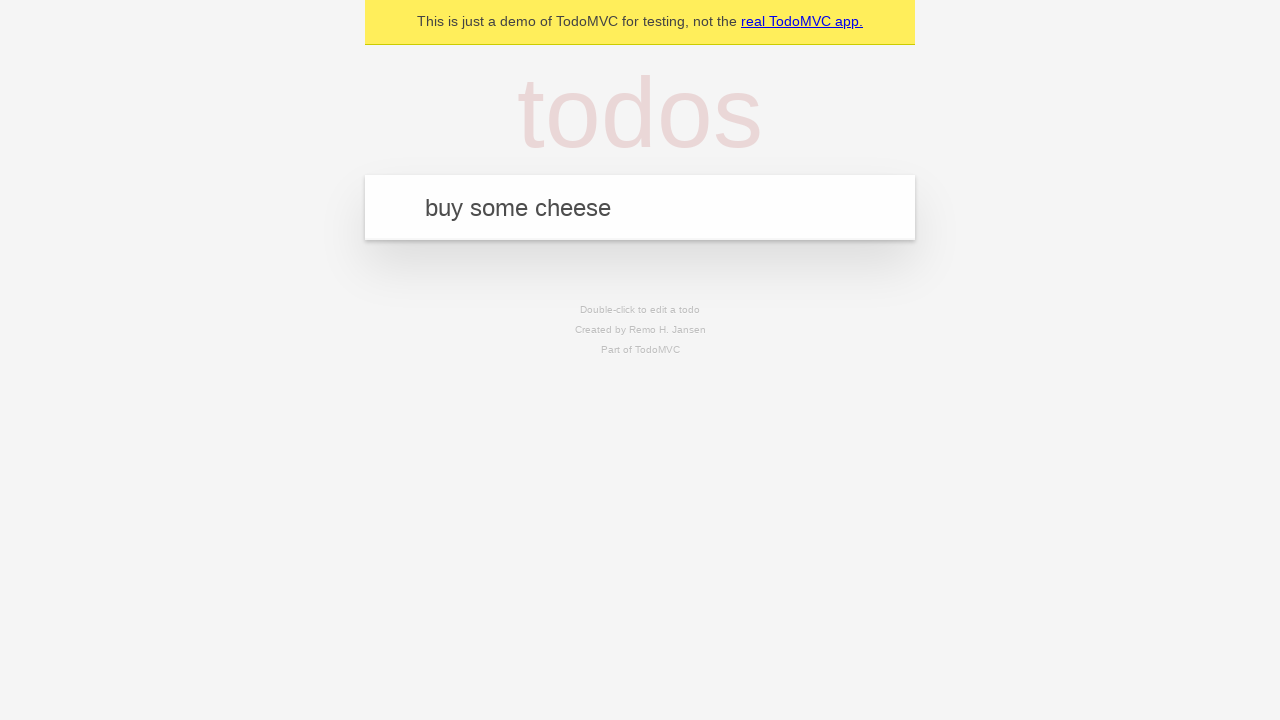

Pressed Enter to create first todo on .new-todo
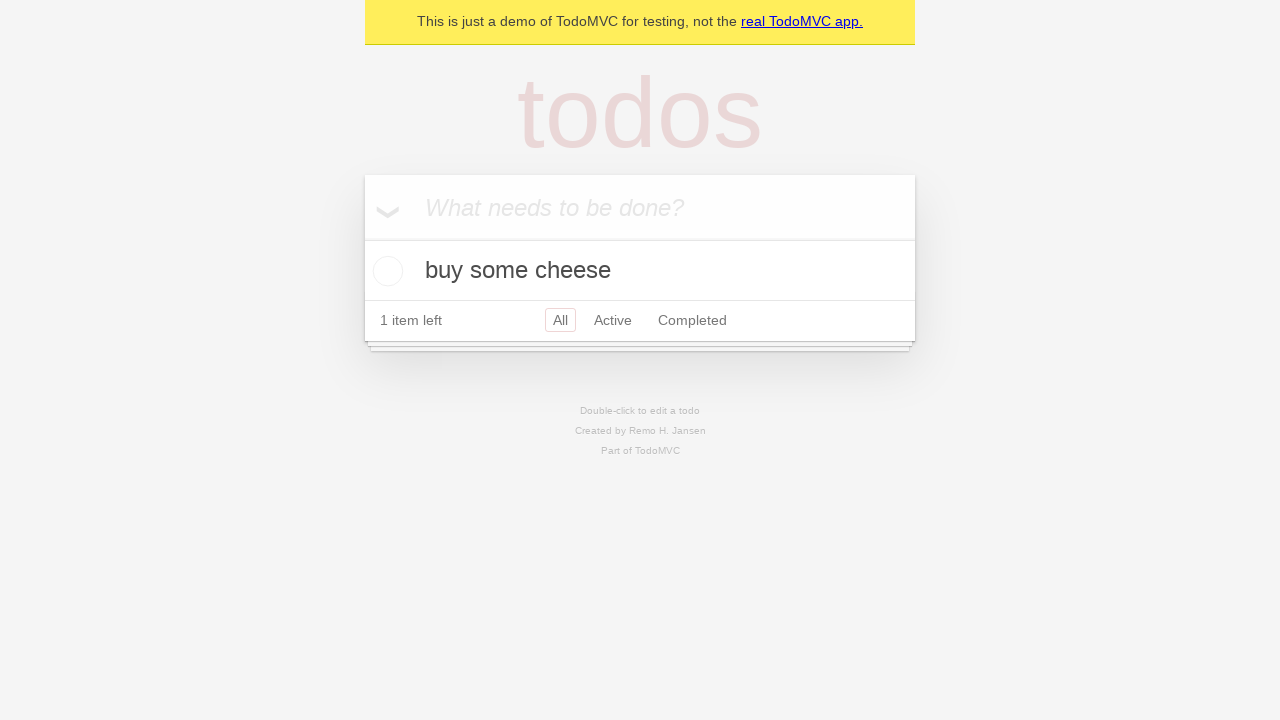

Filled new todo input with 'feed the cat' on .new-todo
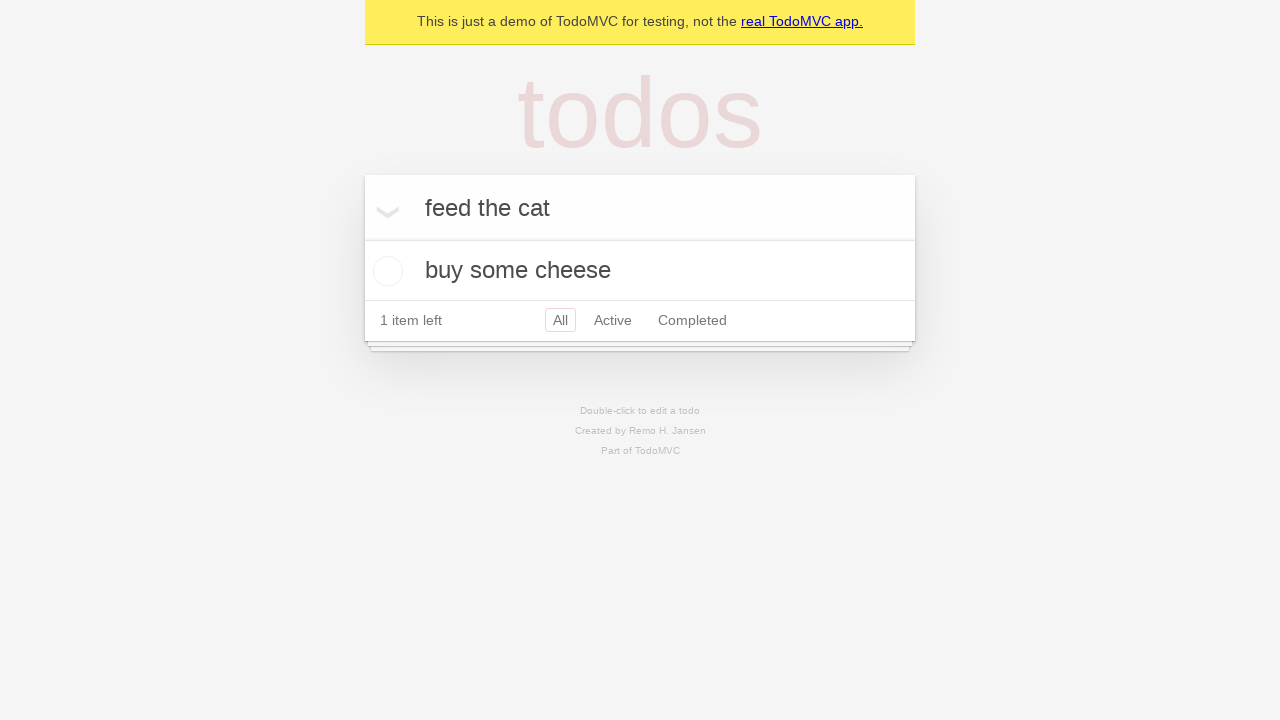

Pressed Enter to create second todo on .new-todo
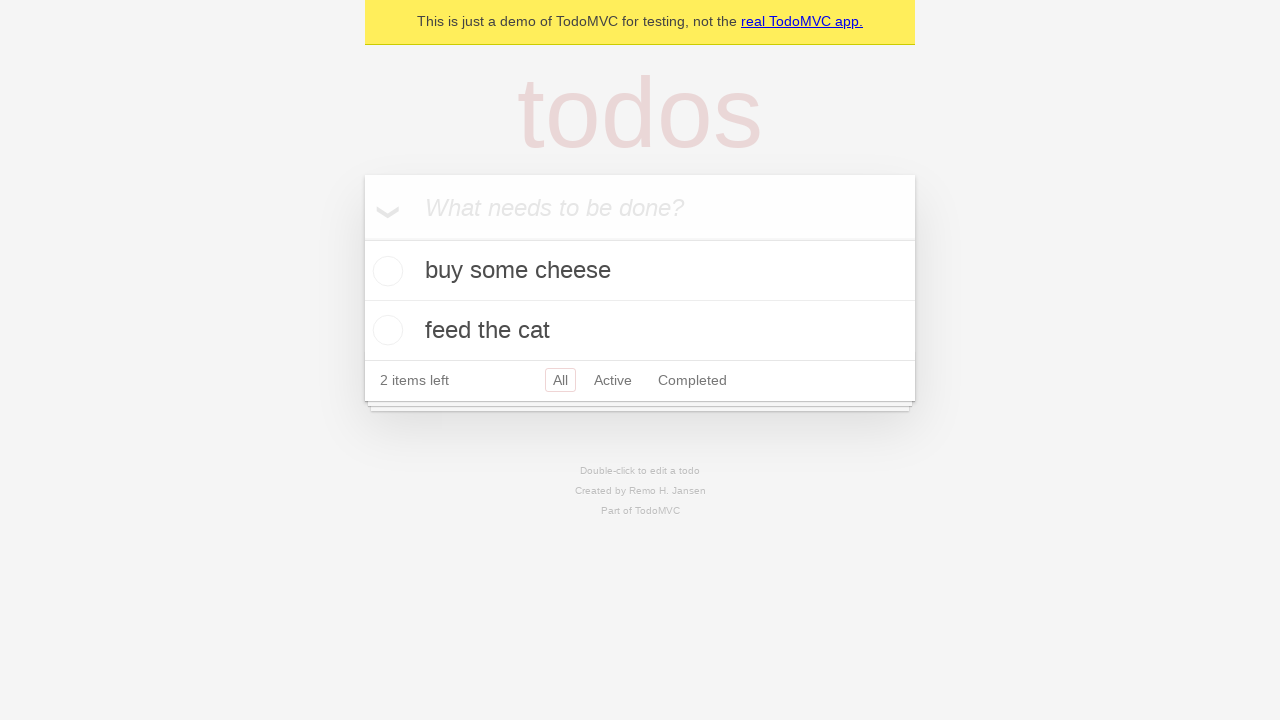

Filled new todo input with 'book a doctors appointment' on .new-todo
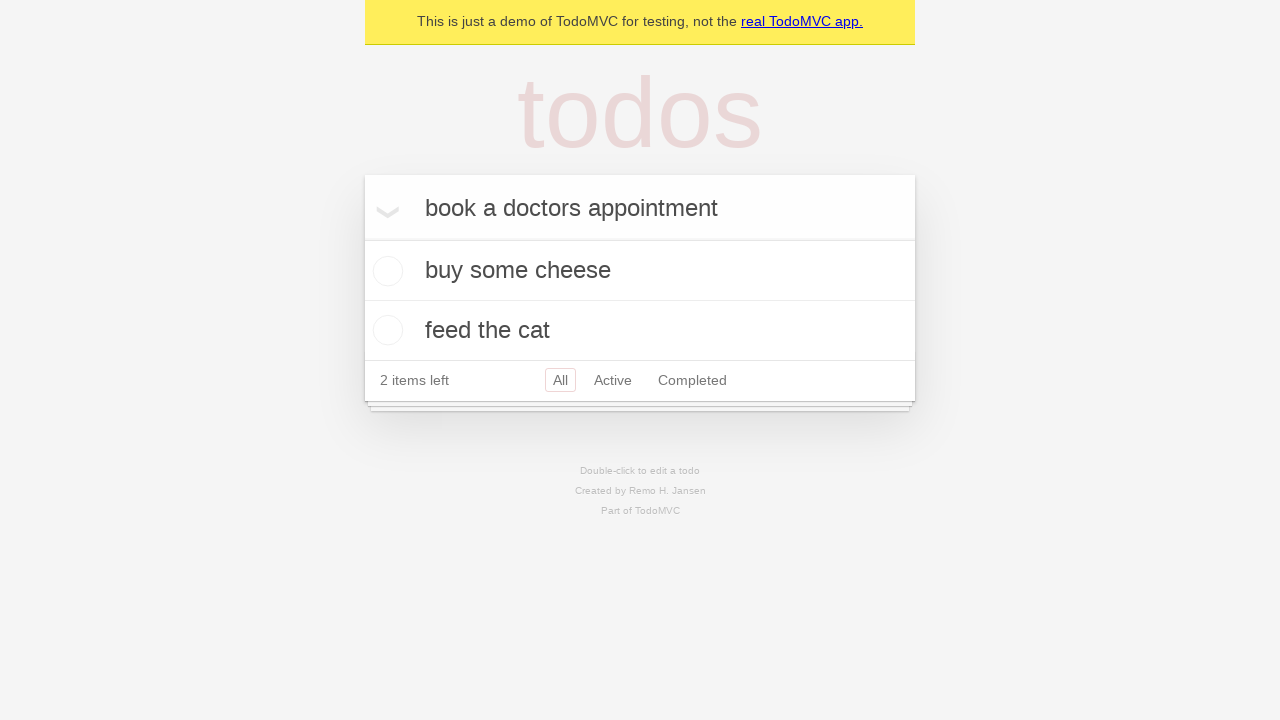

Pressed Enter to create third todo on .new-todo
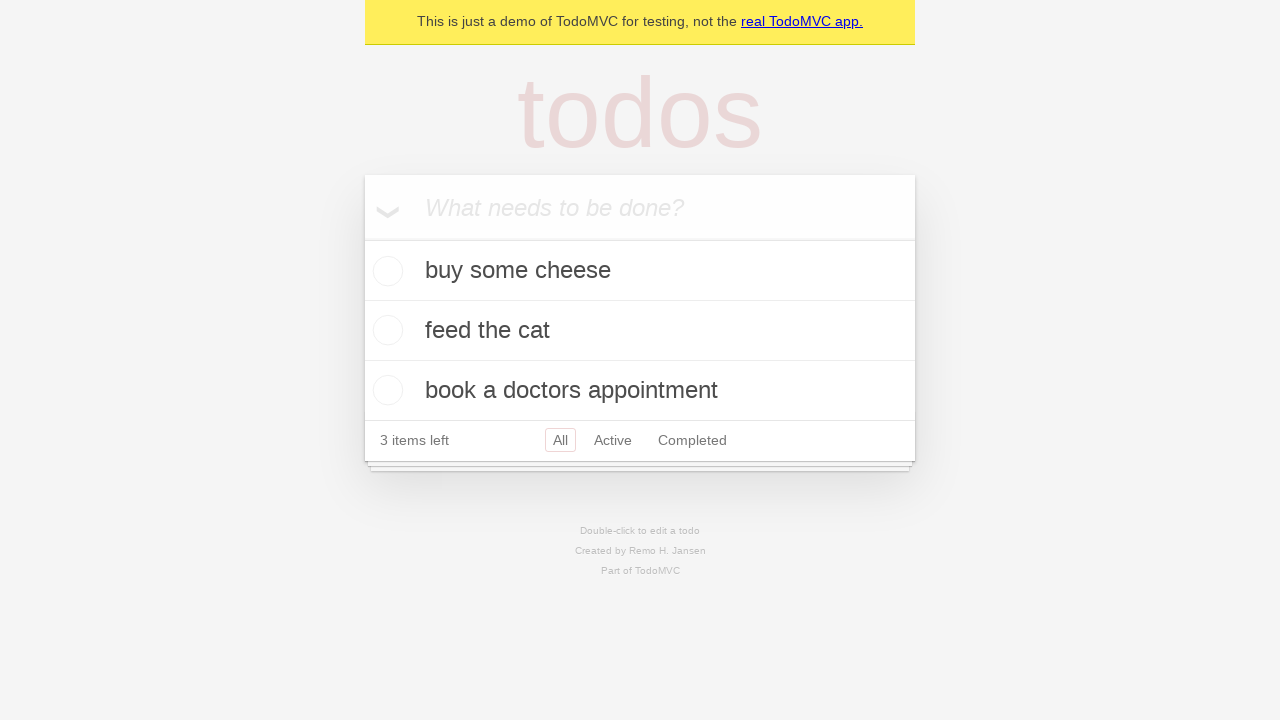

Waited for all three todos to load
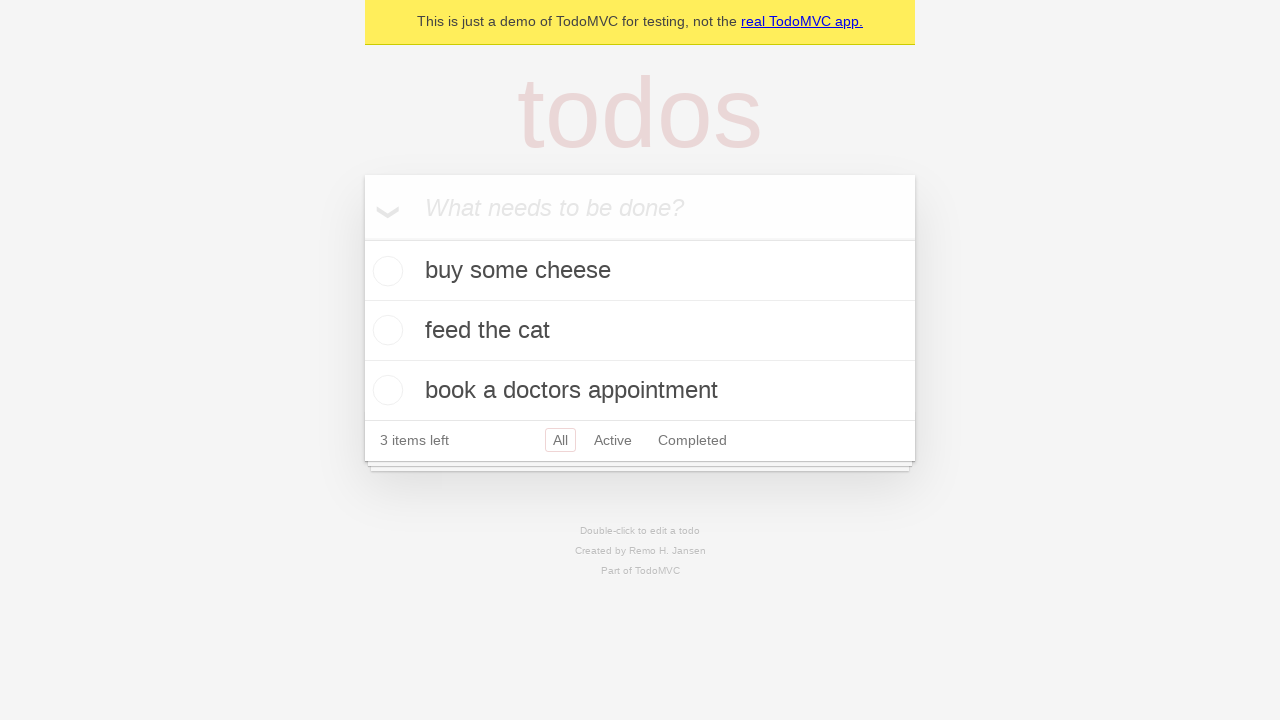

Double-clicked second todo to enter edit mode at (640, 331) on .todo-list li >> nth=1
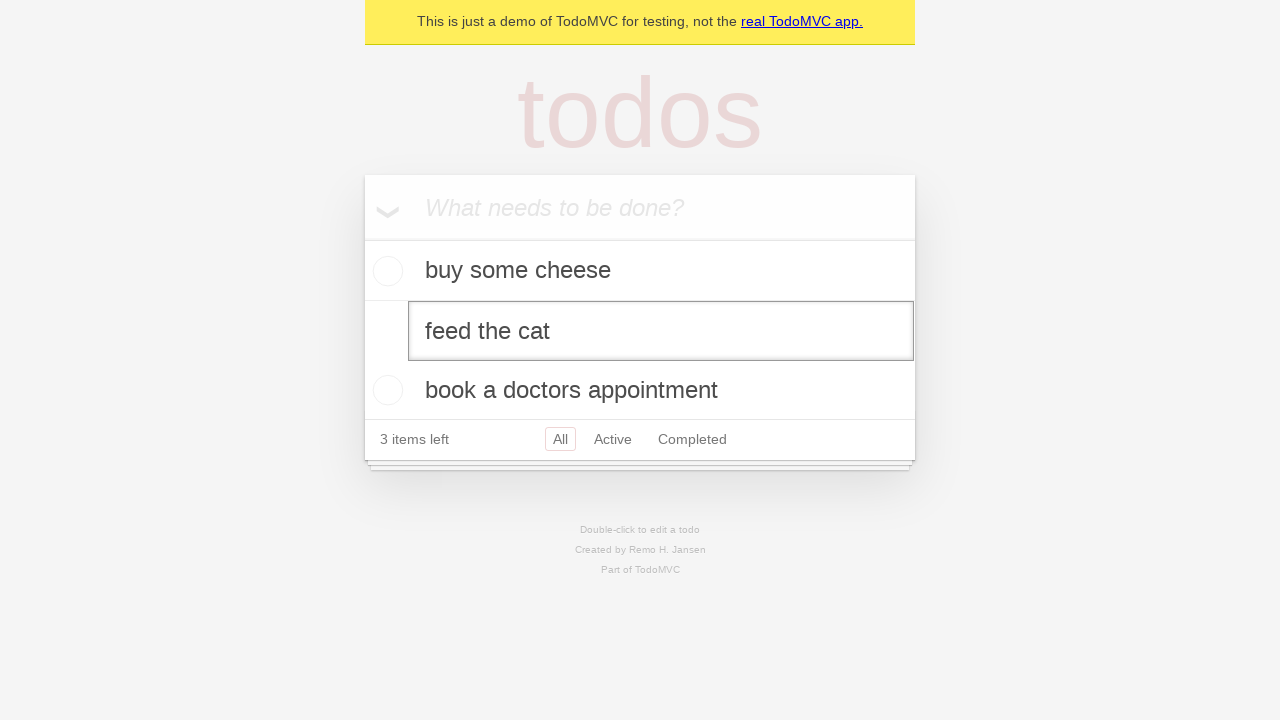

Changed todo text to 'buy some sausages' on .todo-list li >> nth=1 >> .edit
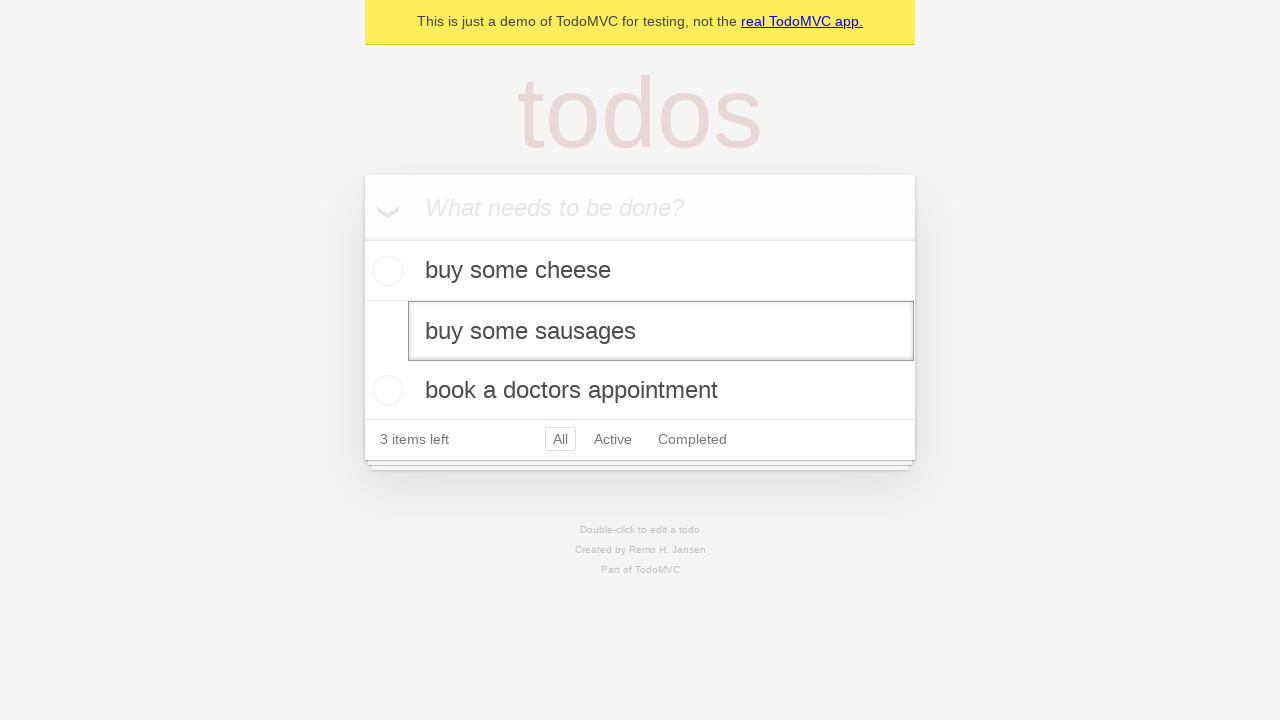

Pressed Enter to save the edited todo on .todo-list li >> nth=1 >> .edit
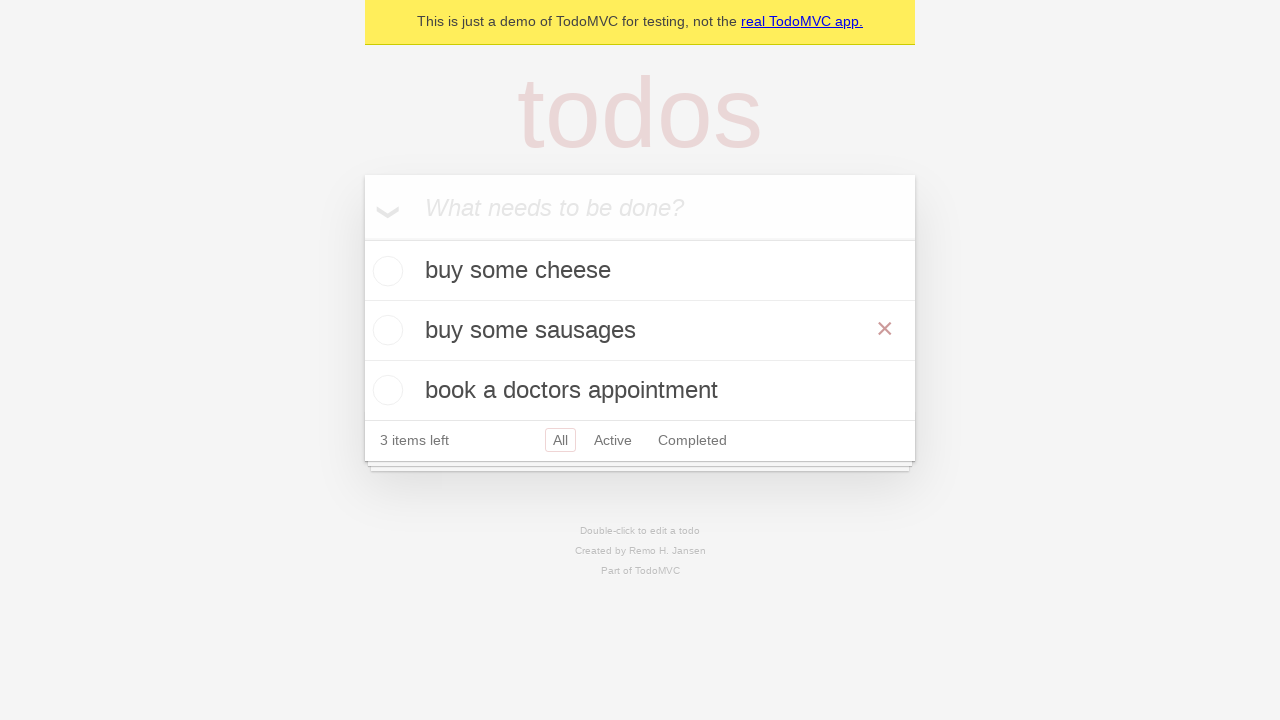

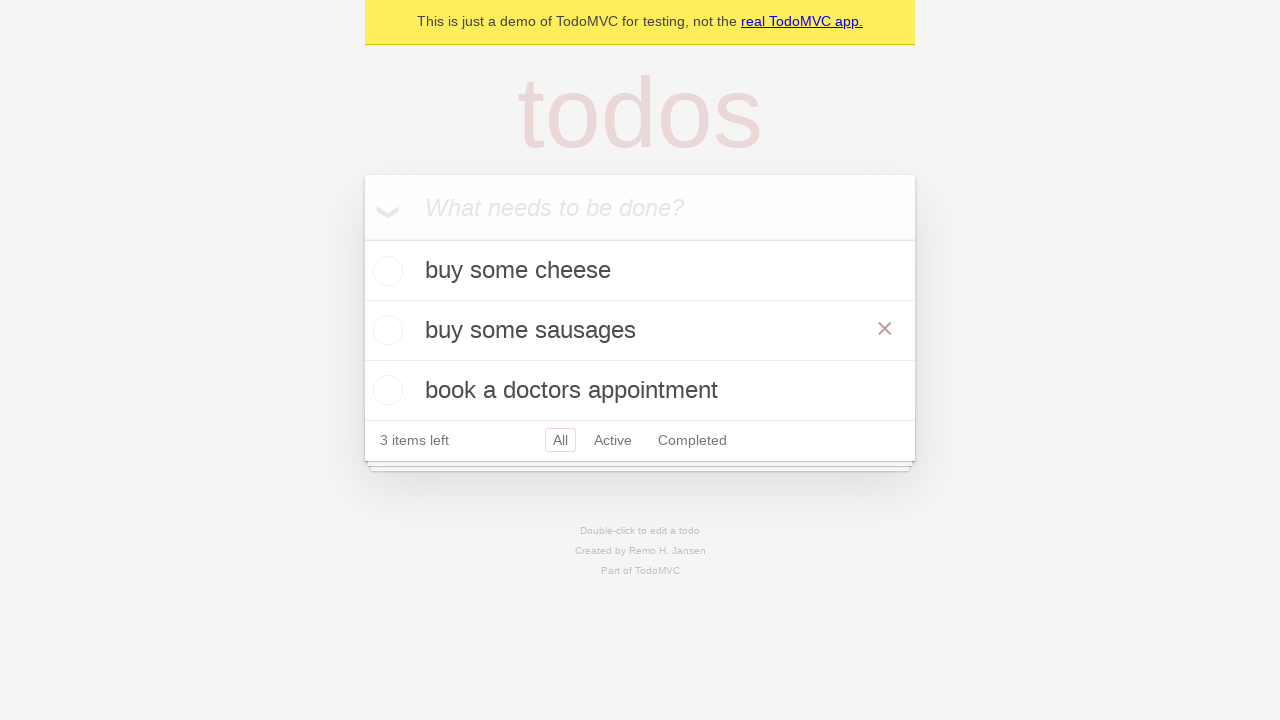